Tests navigation on the Anh Tester website by clicking on the blog link from the homepage.

Starting URL: https://anhtester.com

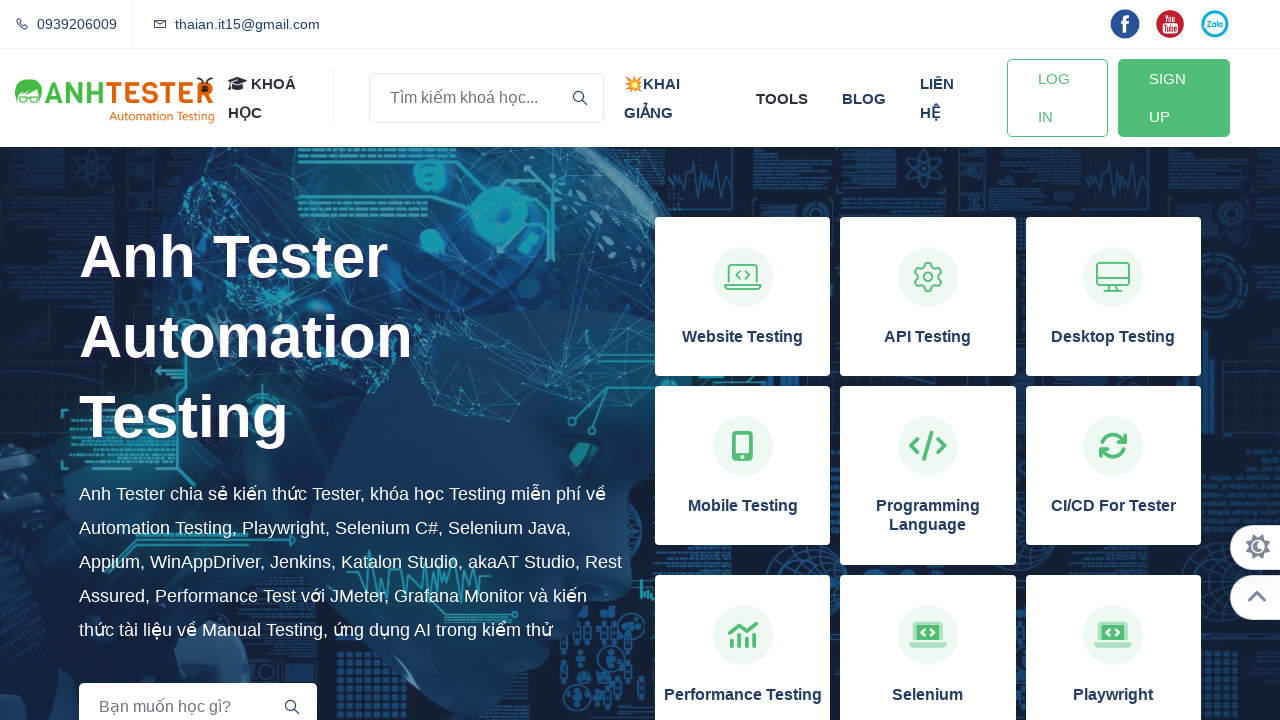

Clicked on the blog link in navigation at (864, 98) on xpath=//a[normalize-space()='blog']
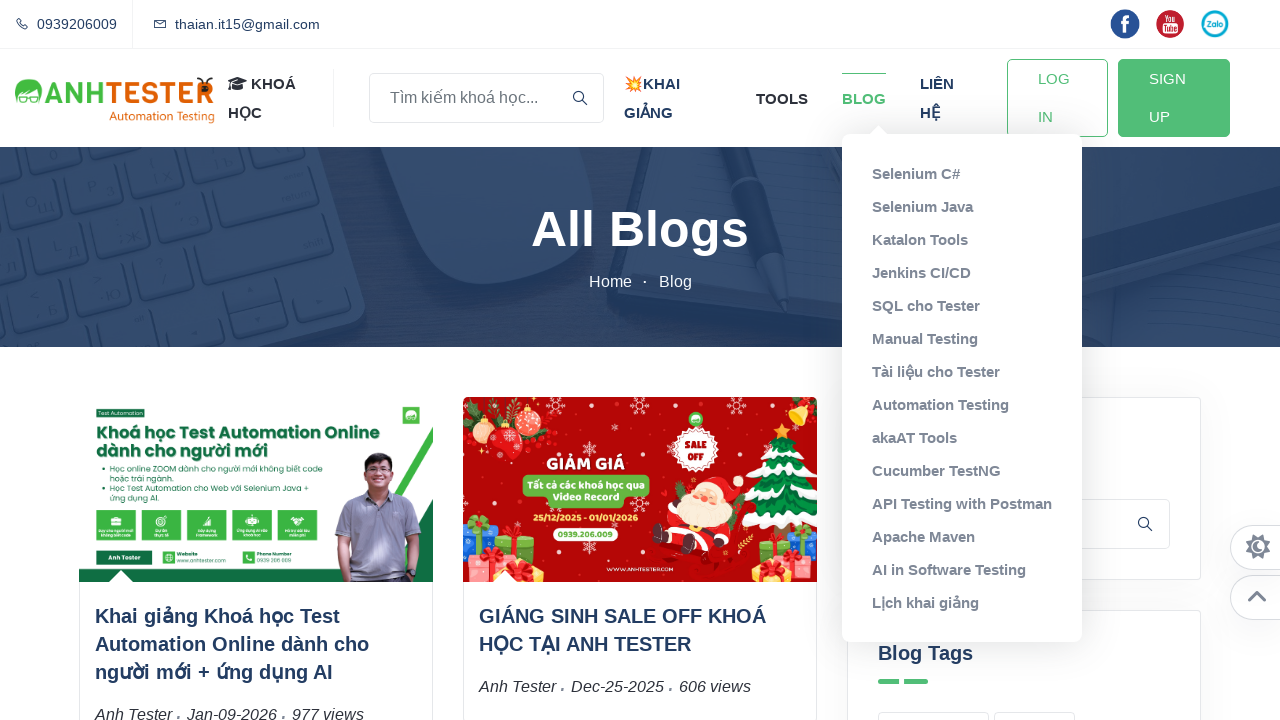

Blog page loaded successfully
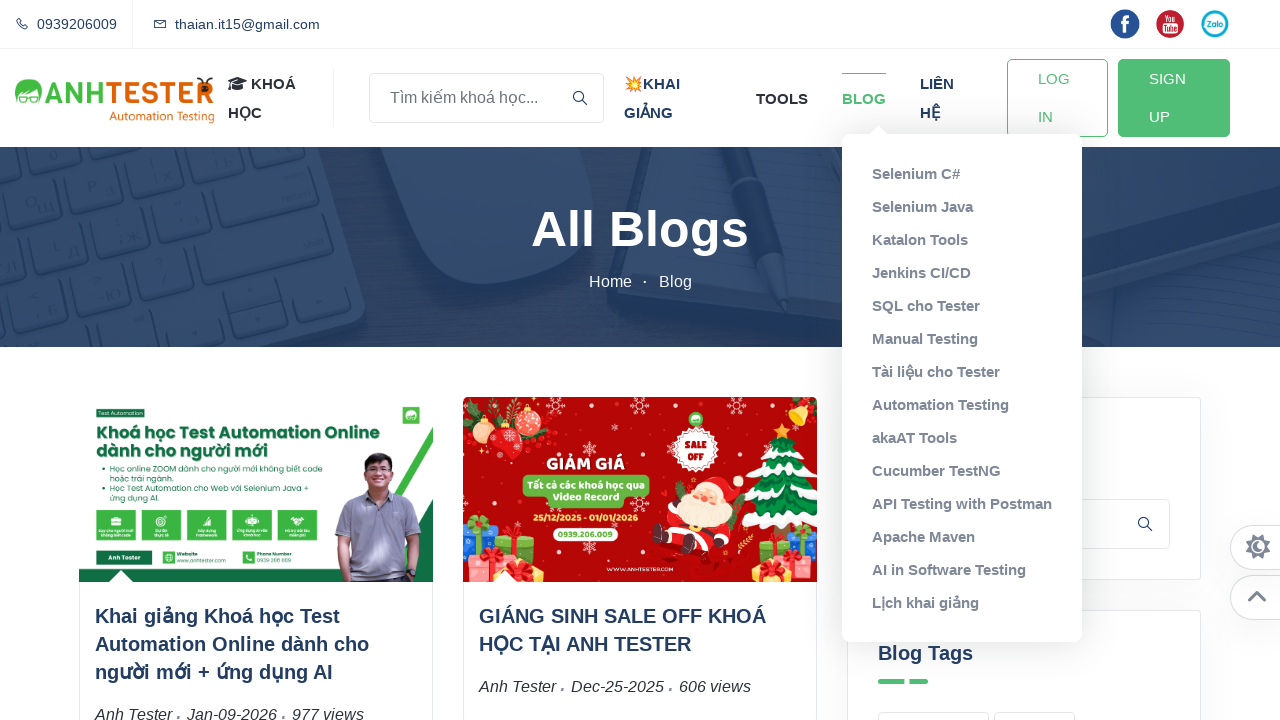

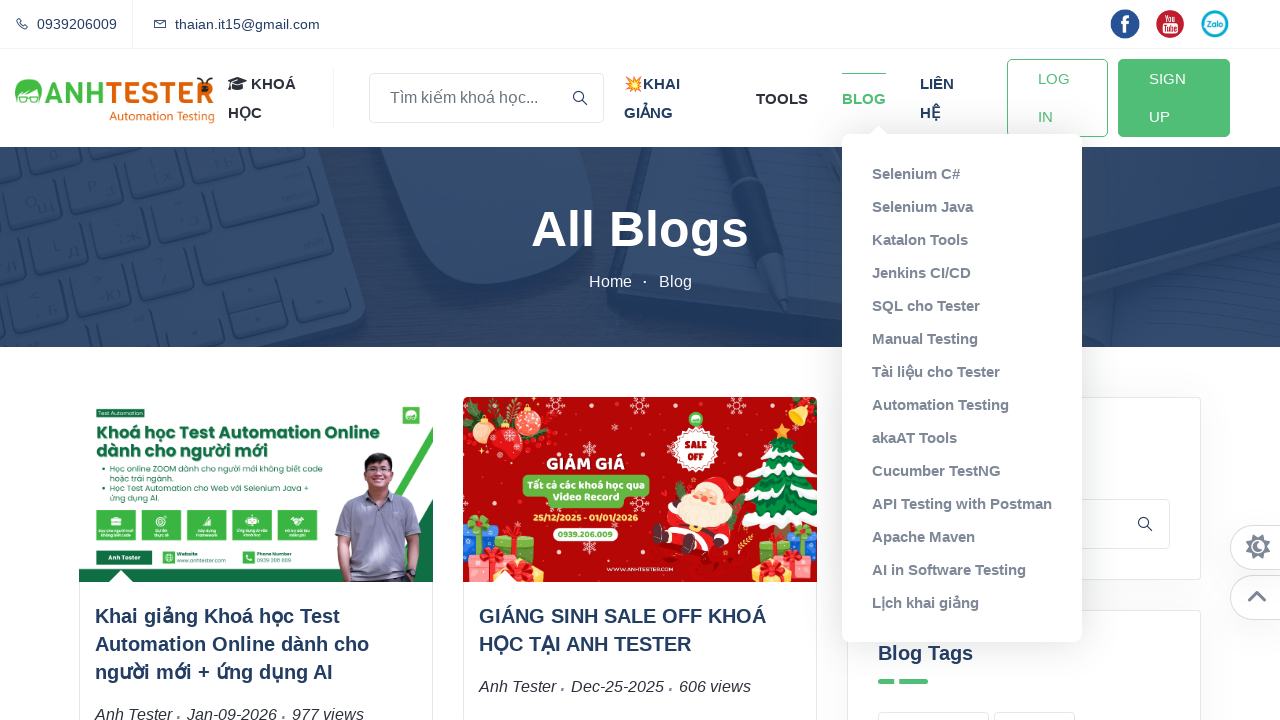